Tests e-commerce cart functionality by adding specific vegetable items (Cucumber, Brocolli, Beetroot) to cart, proceeding to checkout, and applying a promo code to verify discount application

Starting URL: https://rahulshettyacademy.com/seleniumPractise/

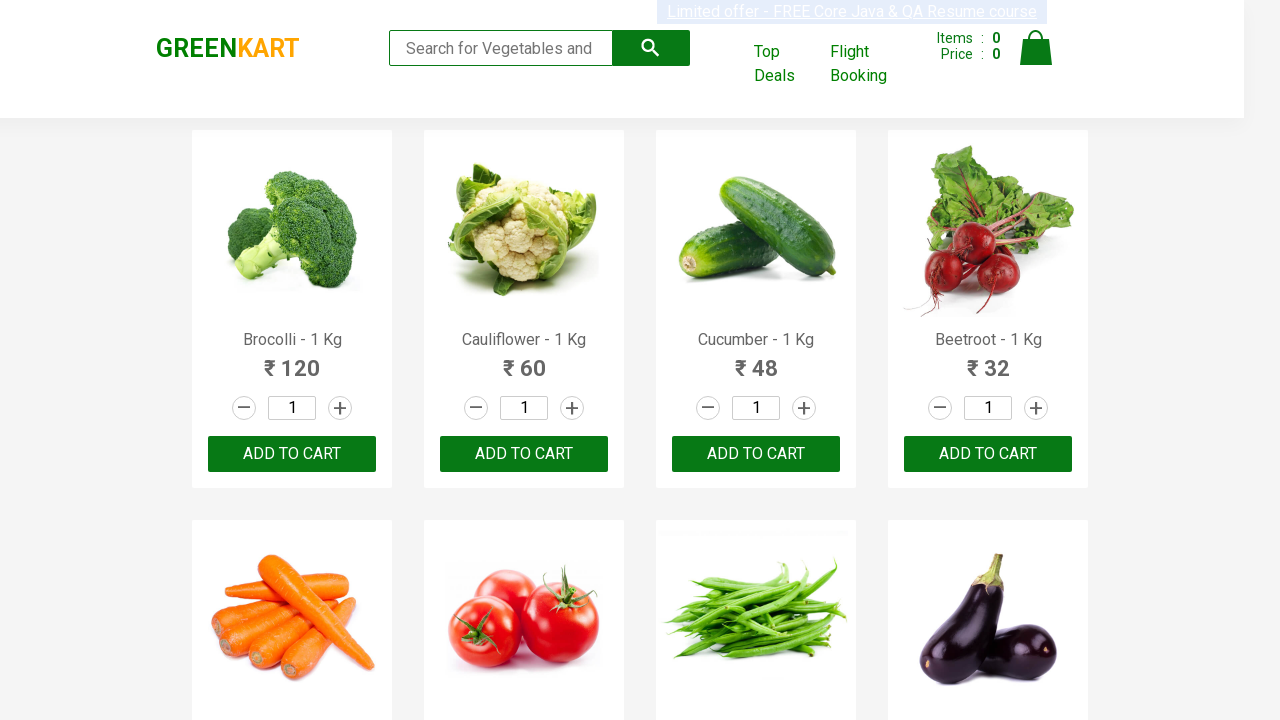

Product list loaded - h4.product-name elements are visible
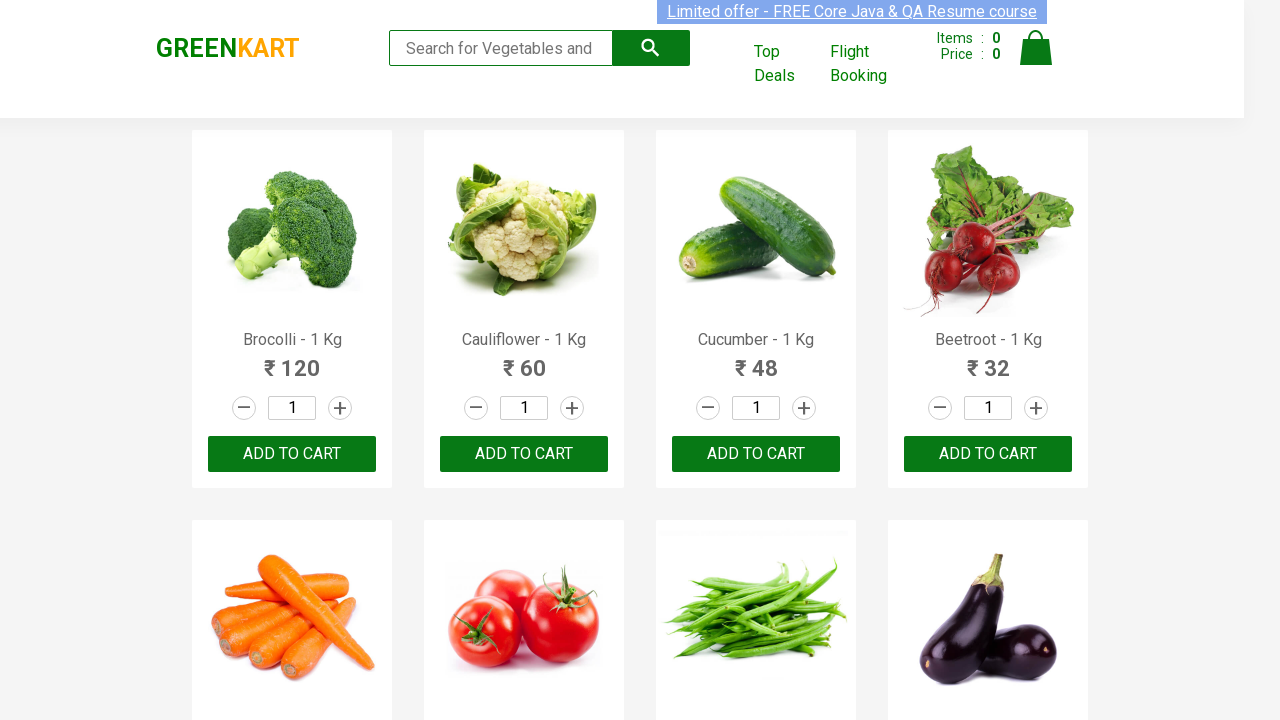

Retrieved all product name elements from the page
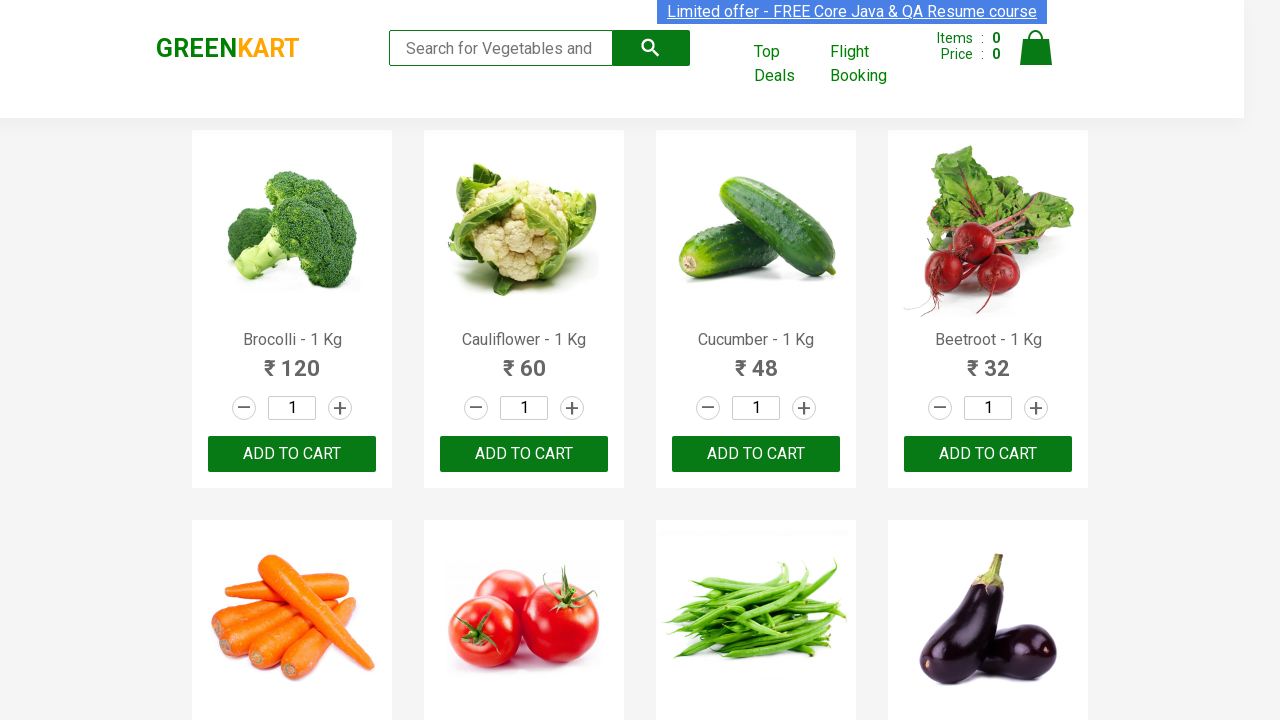

Retrieved all 'Add to cart' buttons from product action divs
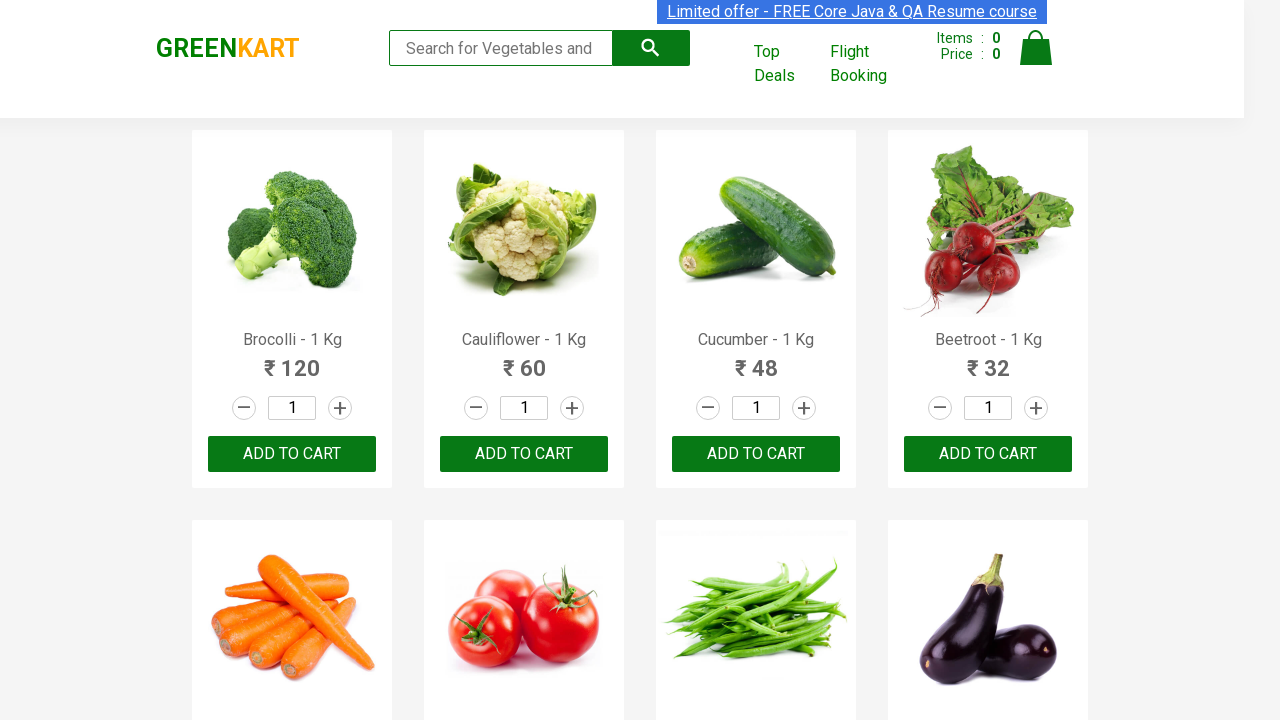

Added 'Brocolli' to cart by clicking 'Add to cart' button at (292, 454) on div.product-action button >> nth=0
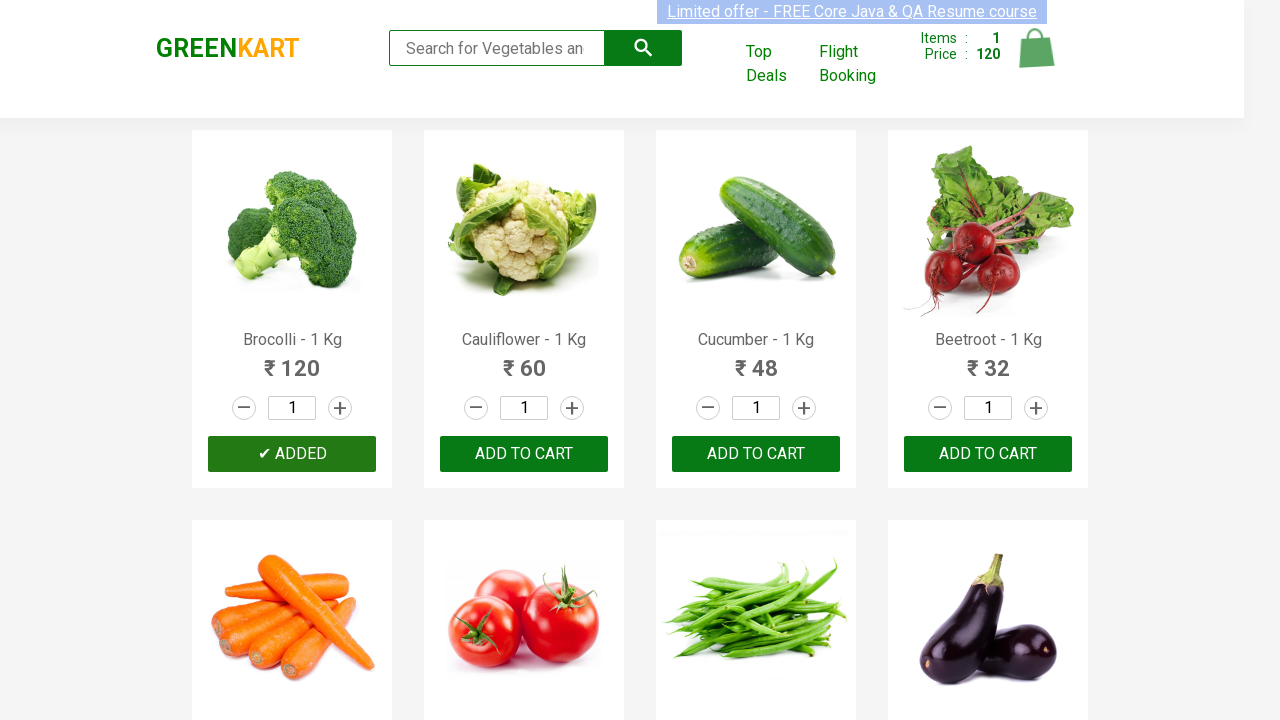

Added 'Cucumber' to cart by clicking 'Add to cart' button at (756, 454) on div.product-action button >> nth=2
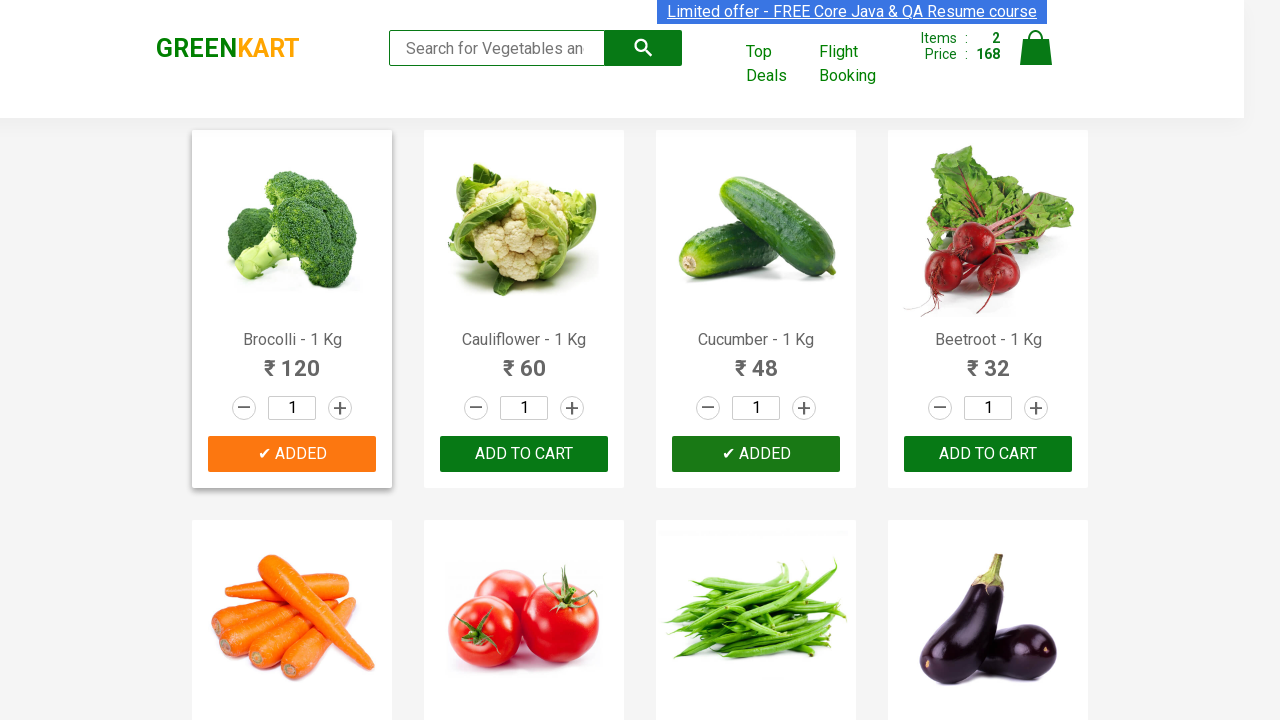

Added 'Beetroot' to cart by clicking 'Add to cart' button at (988, 454) on div.product-action button >> nth=3
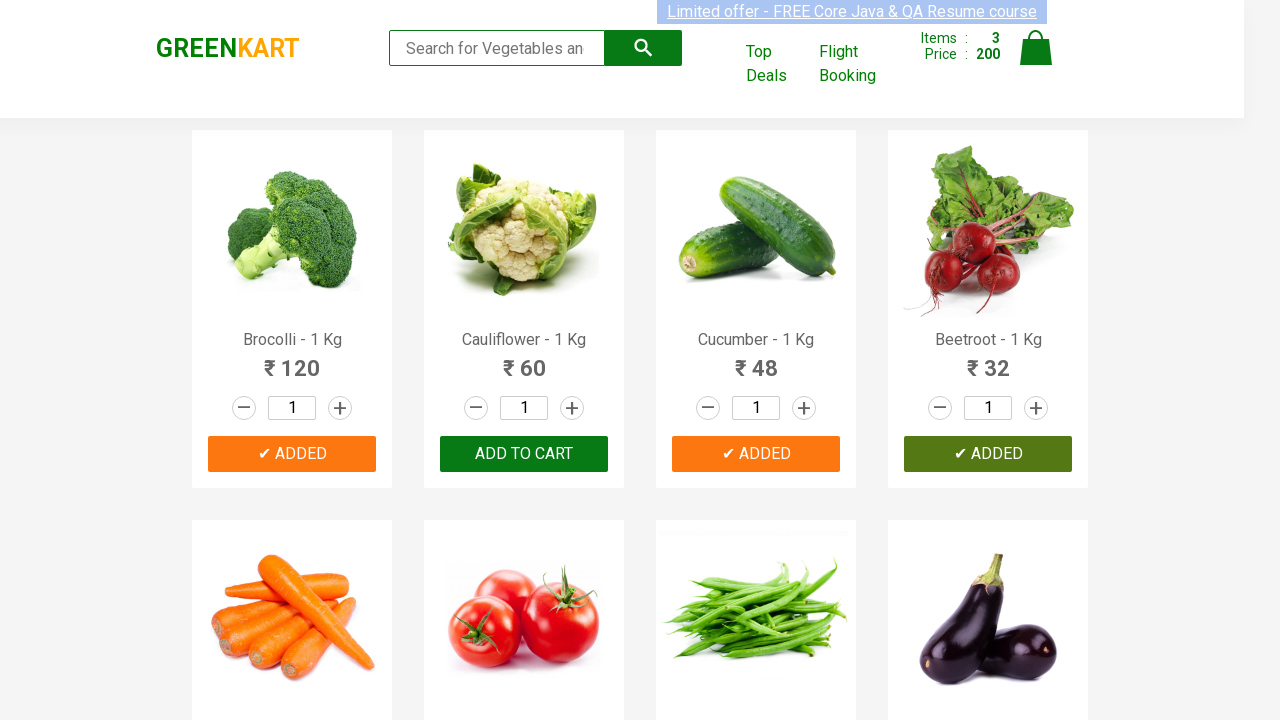

Clicked on cart icon to view cart contents at (1036, 48) on img[alt='Cart']
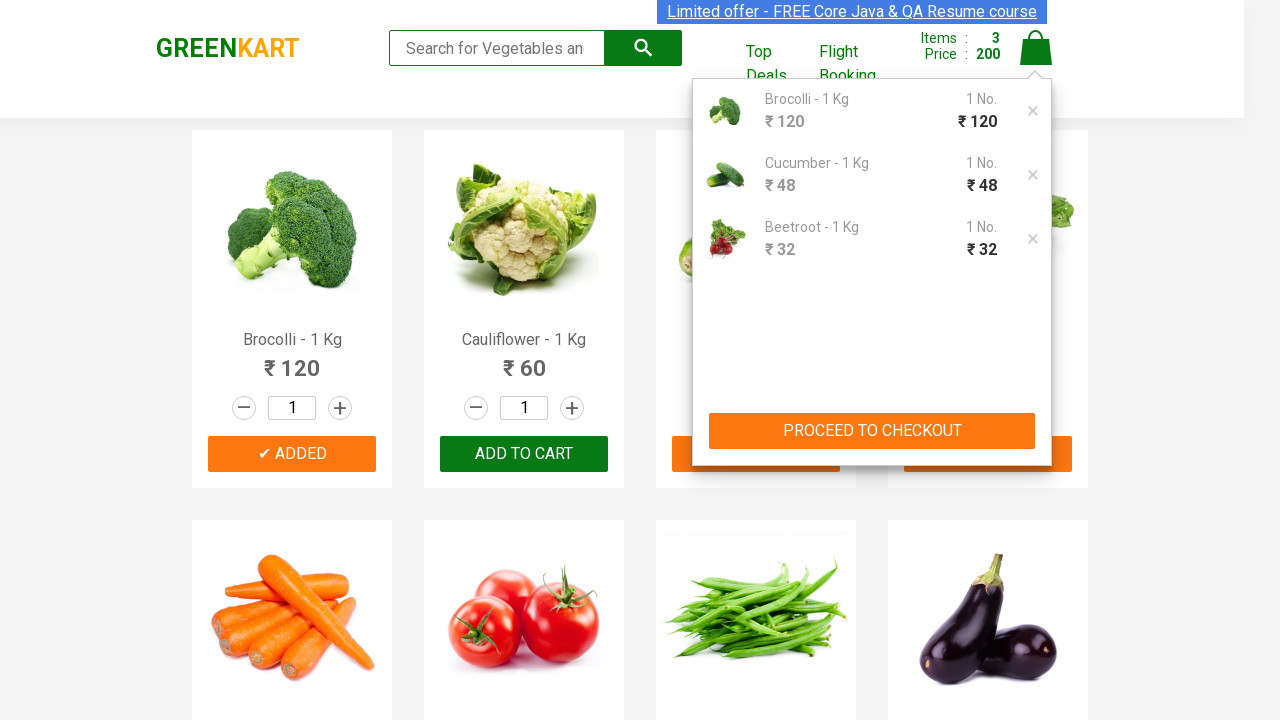

Clicked 'PROCEED TO CHECKOUT' button to continue to checkout page at (872, 431) on xpath=//button[contains(text(),'PROCEED TO CHECKOUT')]
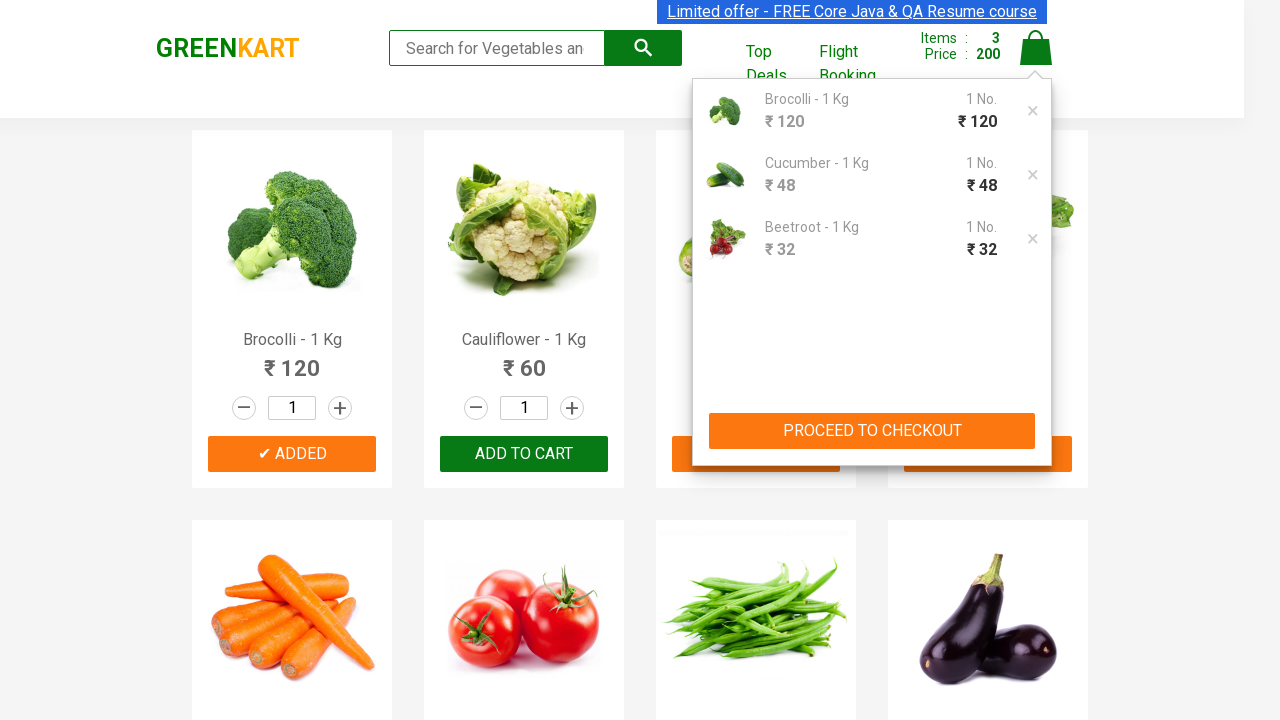

Promo code input field loaded and is visible
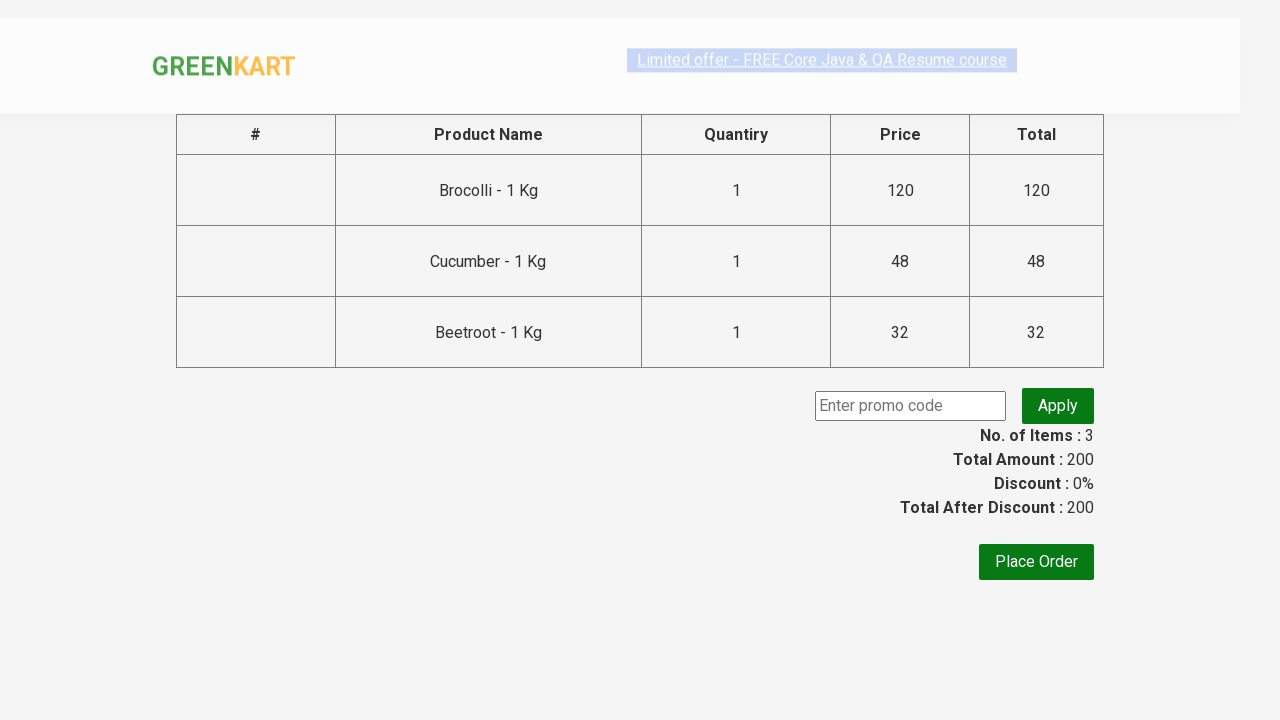

Entered promo code 'rahulshettyacademy' in the promo code field on input.promoCode
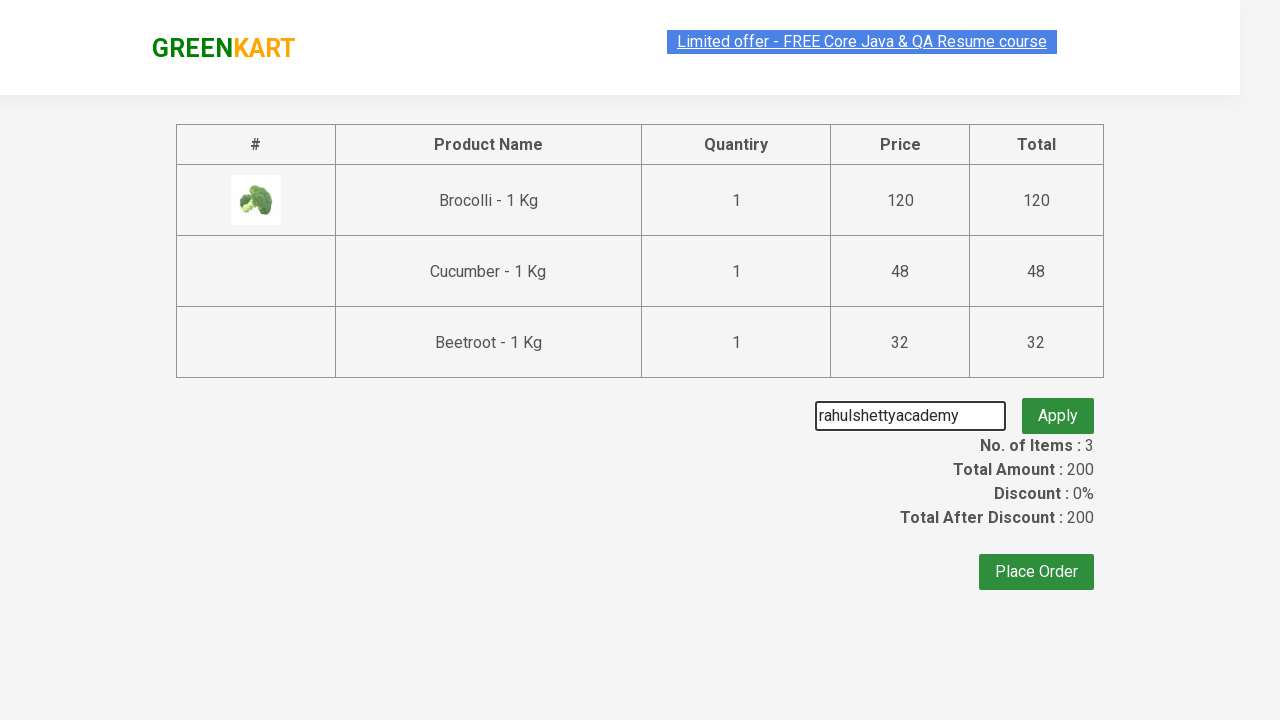

Clicked 'Apply promo' button to apply the discount code at (1058, 406) on button.promoBtn
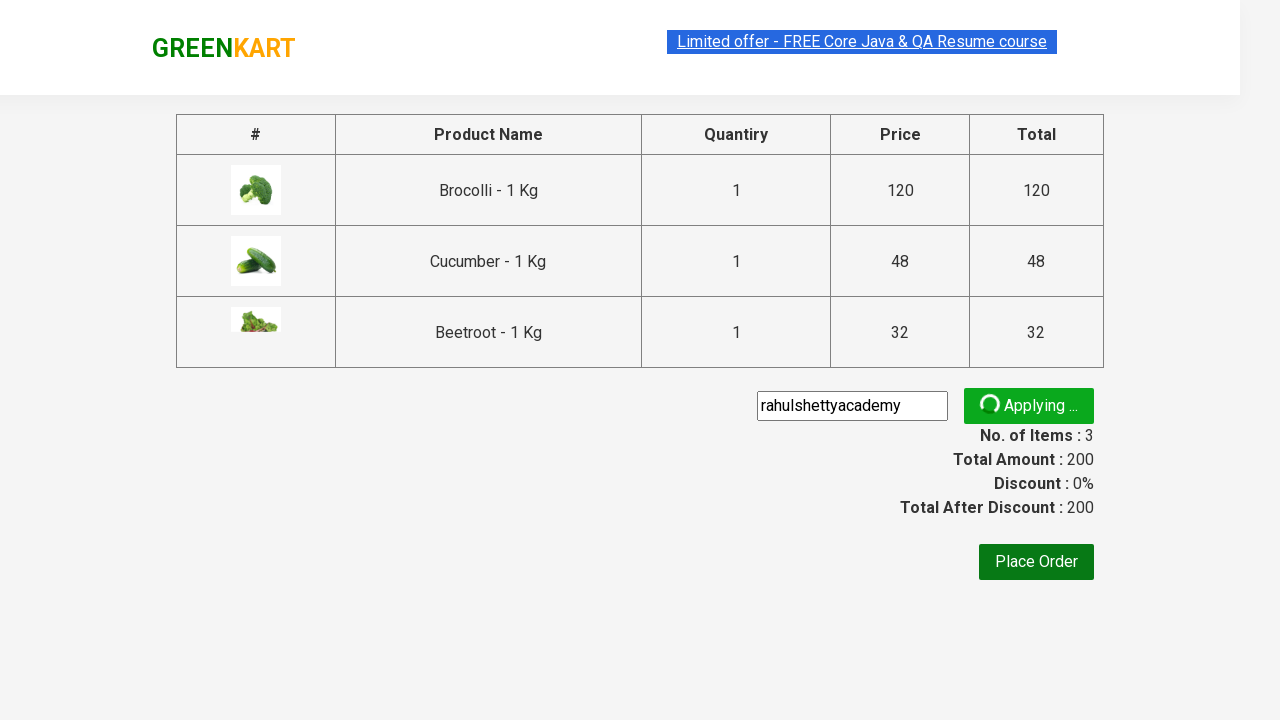

Promo discount confirmation message appeared - discount successfully applied
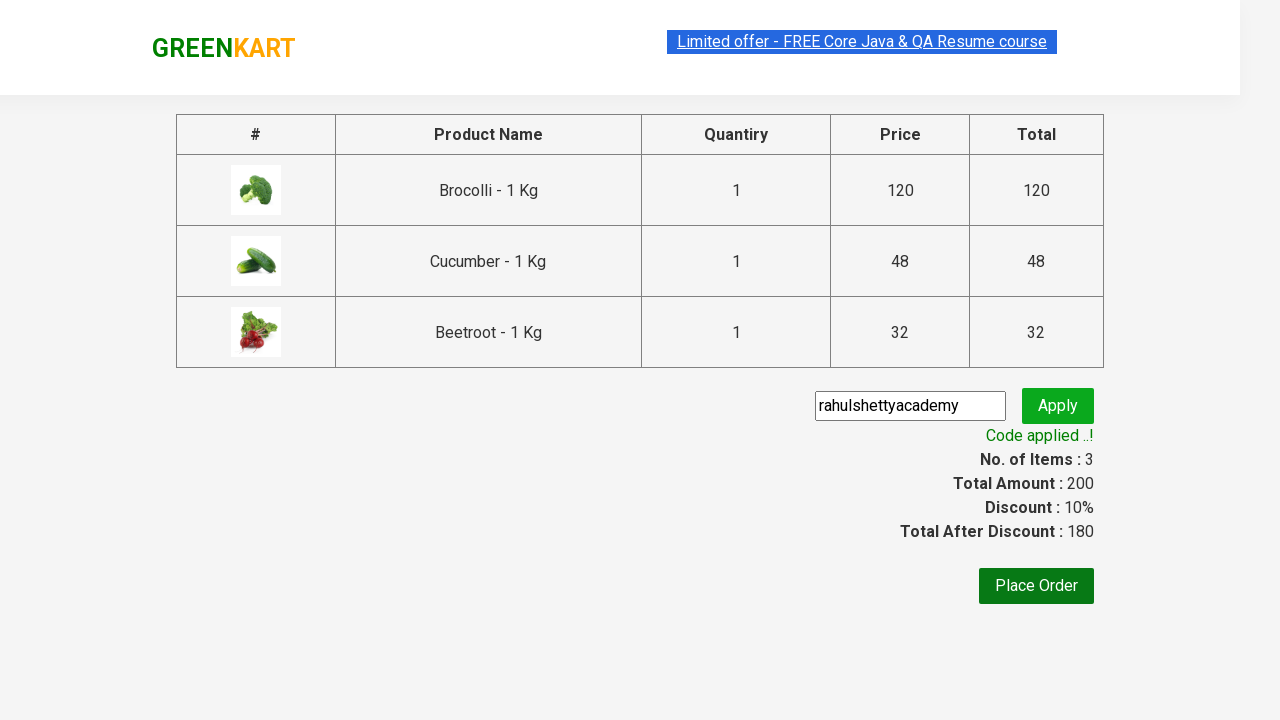

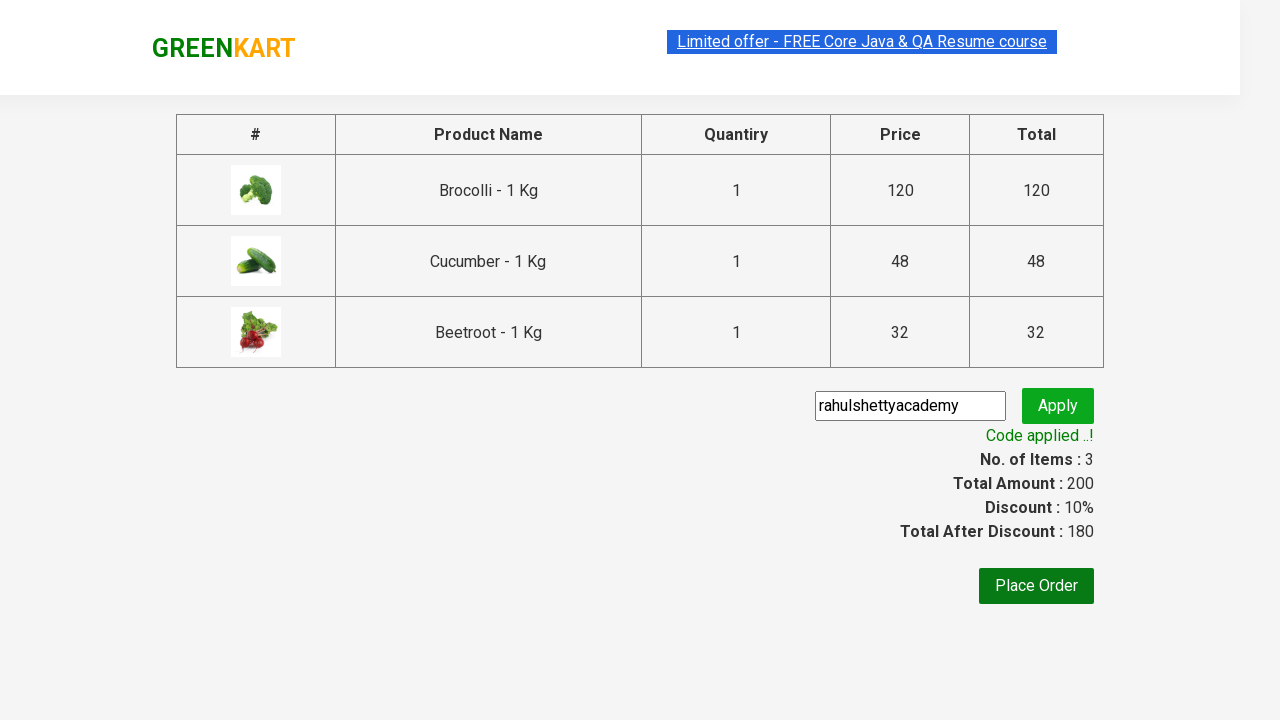